Tests drag and drop functionality by clicking and holding an element, moving it to target, and releasing

Starting URL: https://jqueryui.com/droppable/

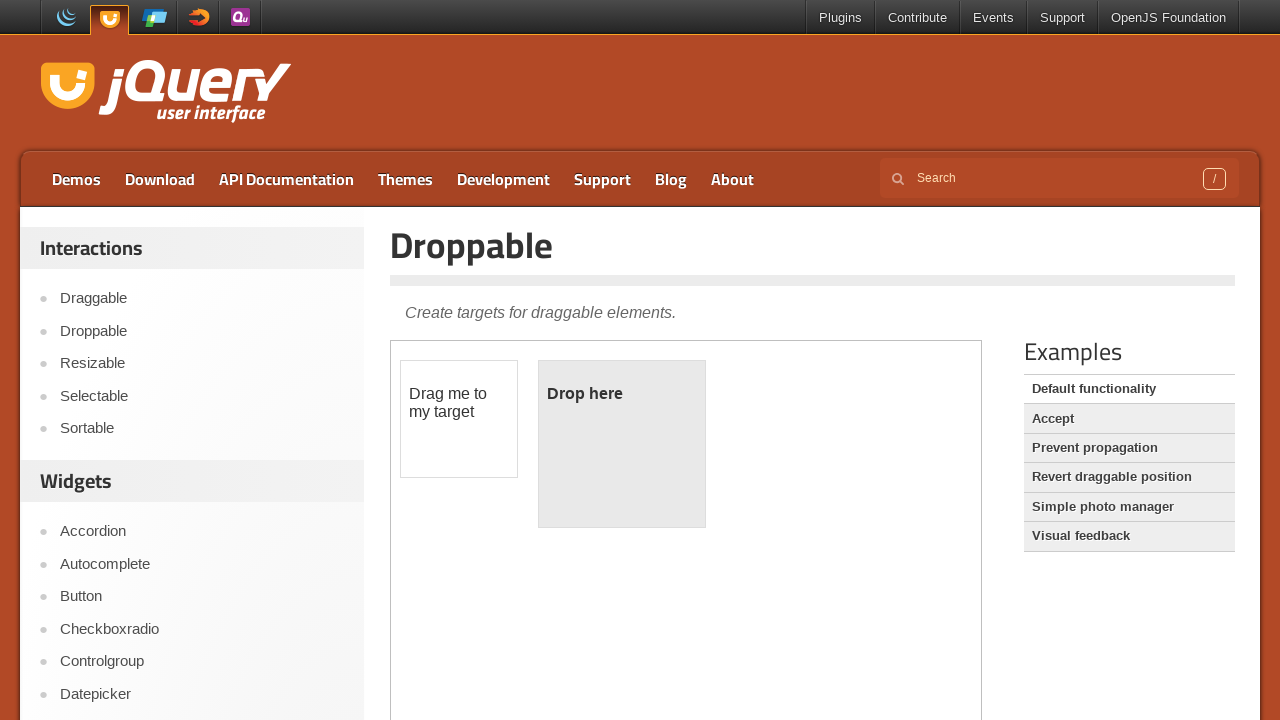

Located iframe containing drag and drop elements
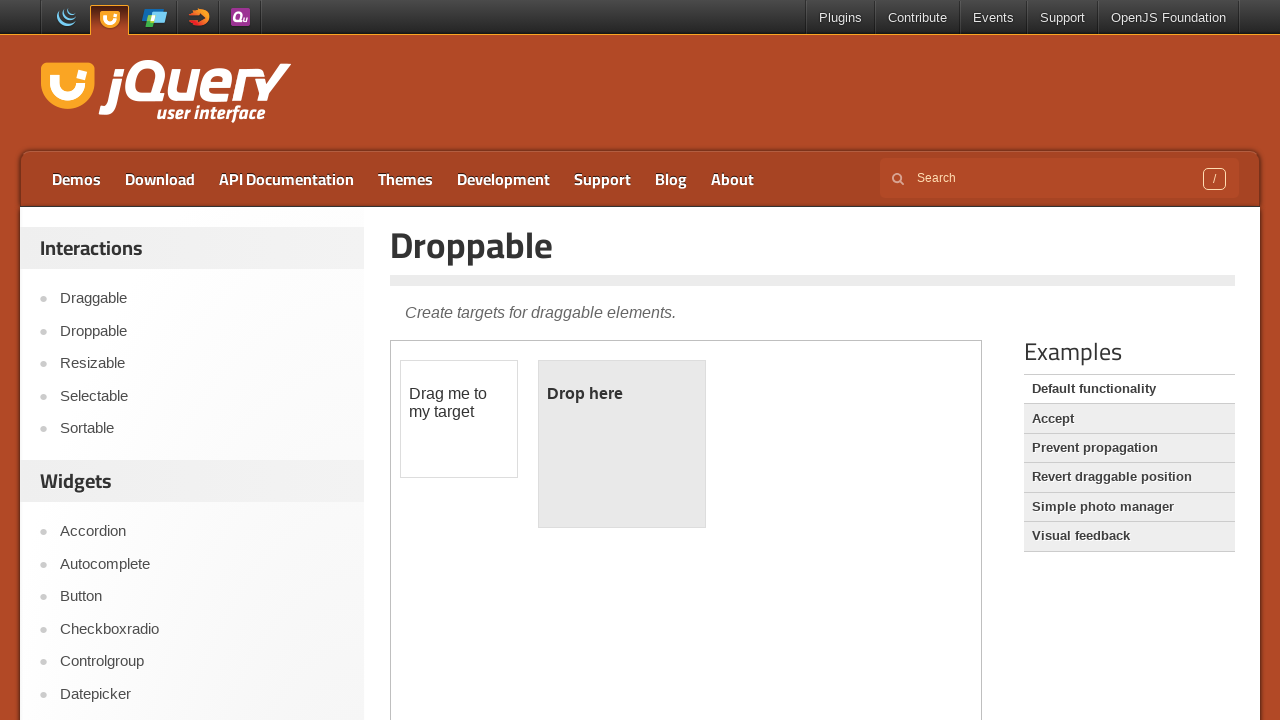

Located draggable element
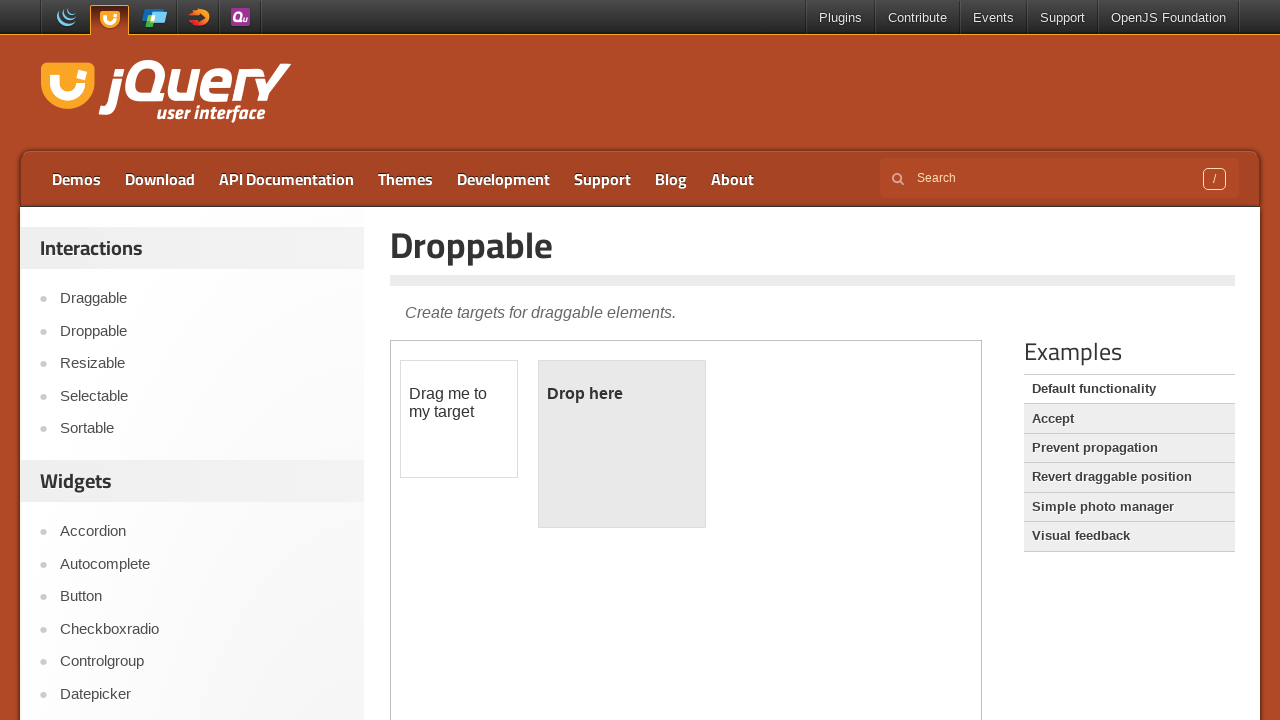

Located droppable target element
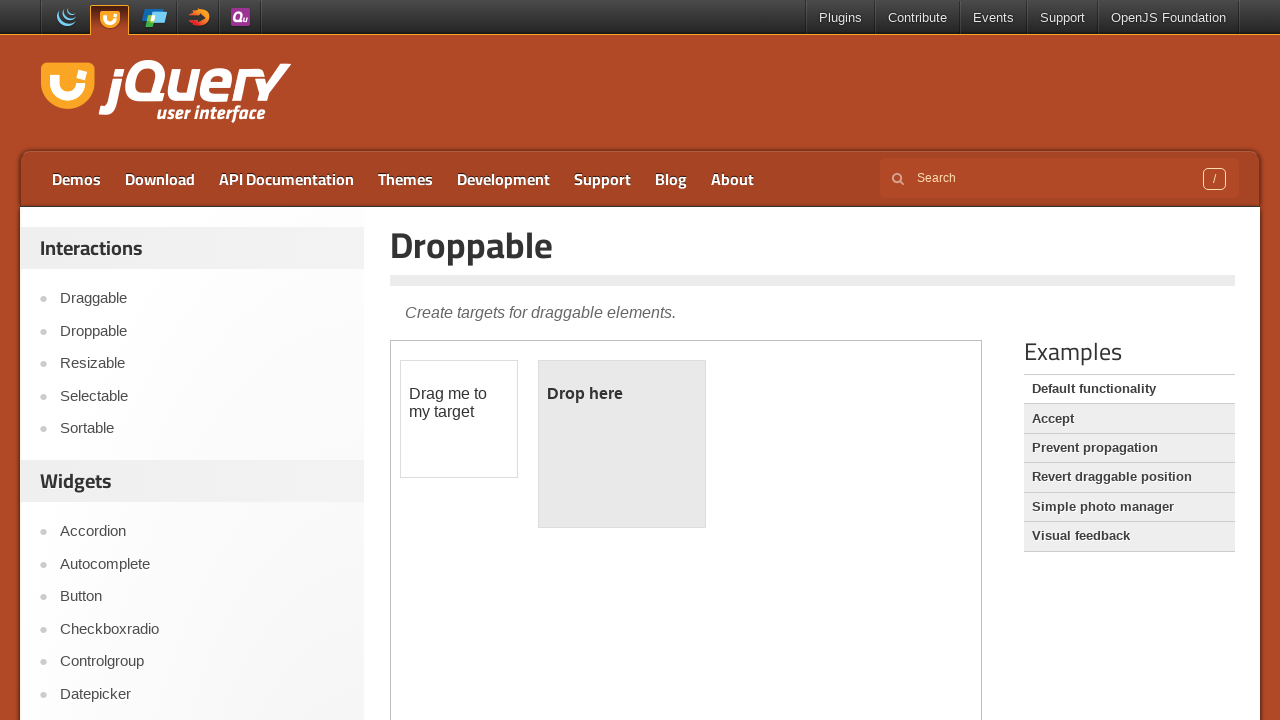

Hovered over draggable element at (459, 419) on iframe >> nth=0 >> internal:control=enter-frame >> #draggable
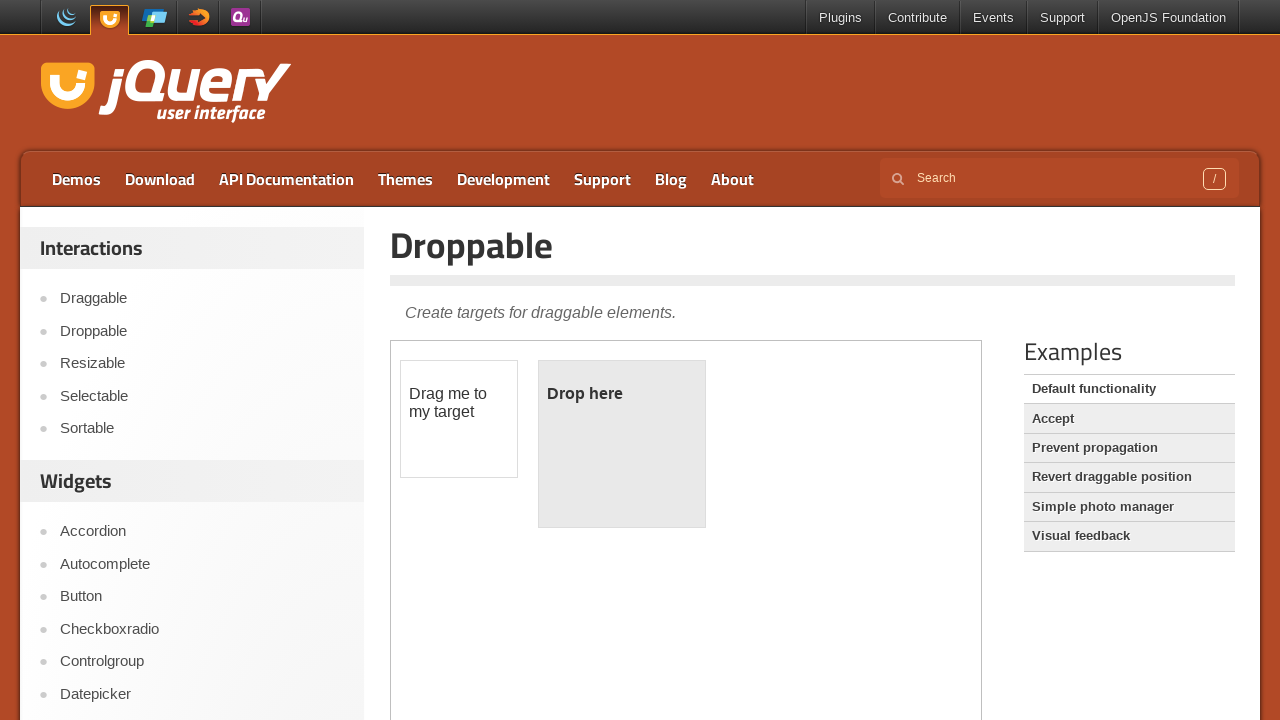

Pressed mouse button down on draggable element at (459, 419)
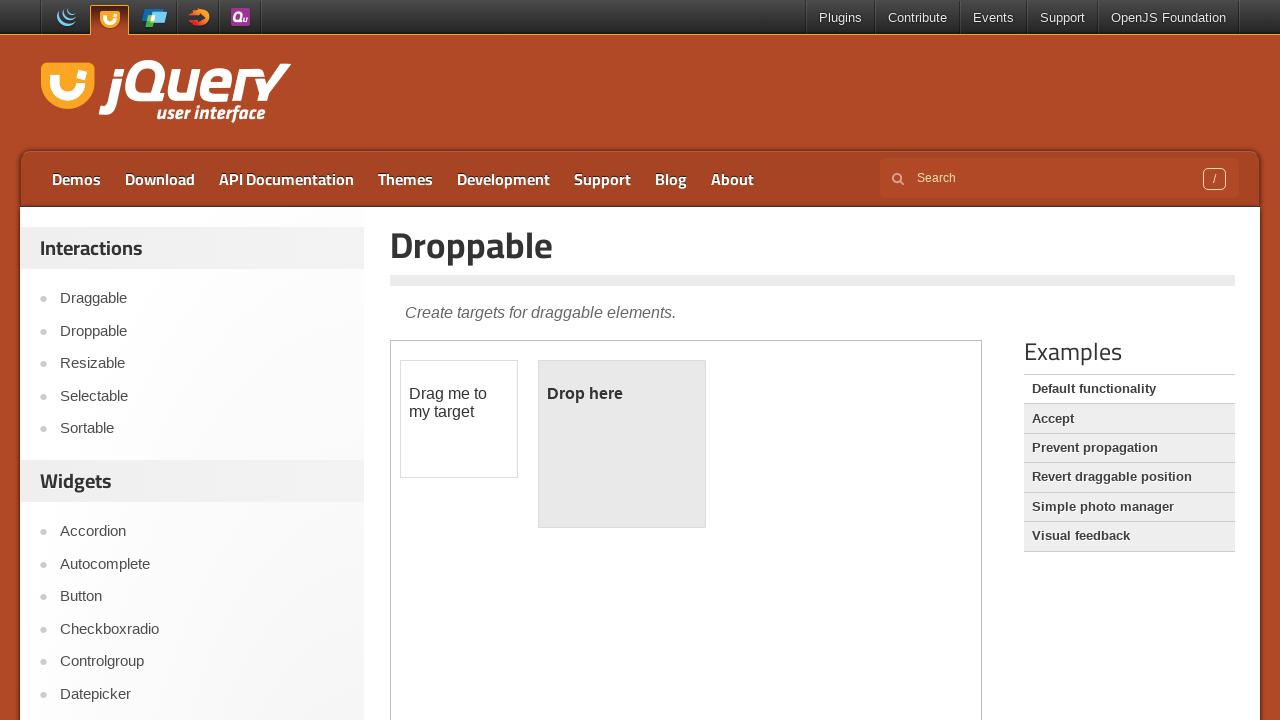

Moved draggable element over droppable target at (622, 444) on iframe >> nth=0 >> internal:control=enter-frame >> #droppable
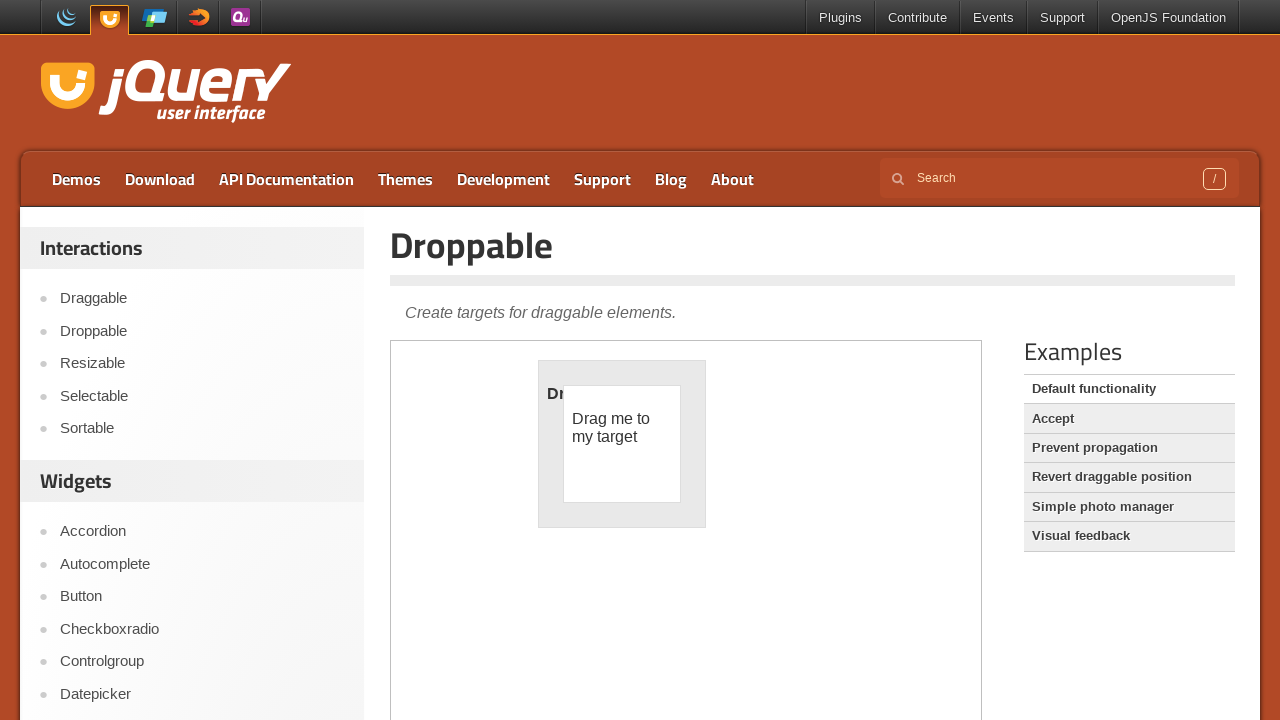

Released mouse button to drop element on target at (622, 444)
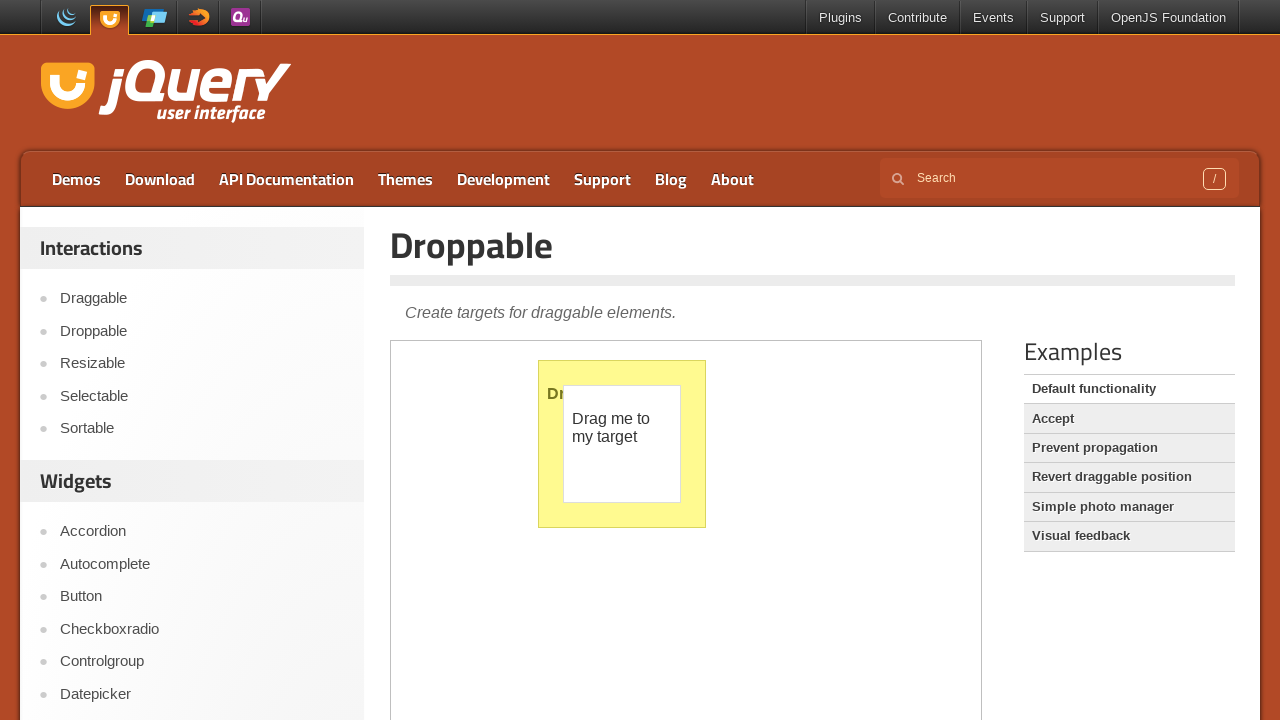

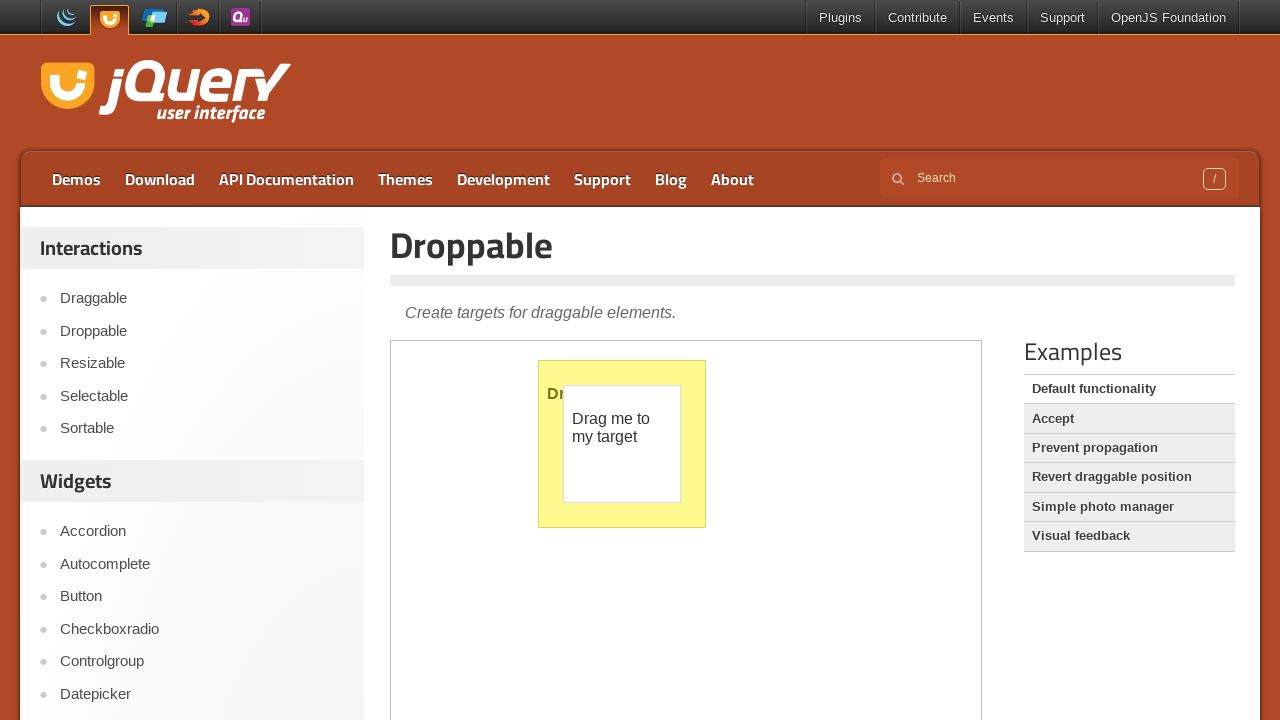